Tests various XPath locator techniques by filling multiple form fields including hobbies, movies, city, emails, client information, and address details, plus clicking a button to display text

Starting URL: https://www.syntaxprojects.com/Xpath-homework.php

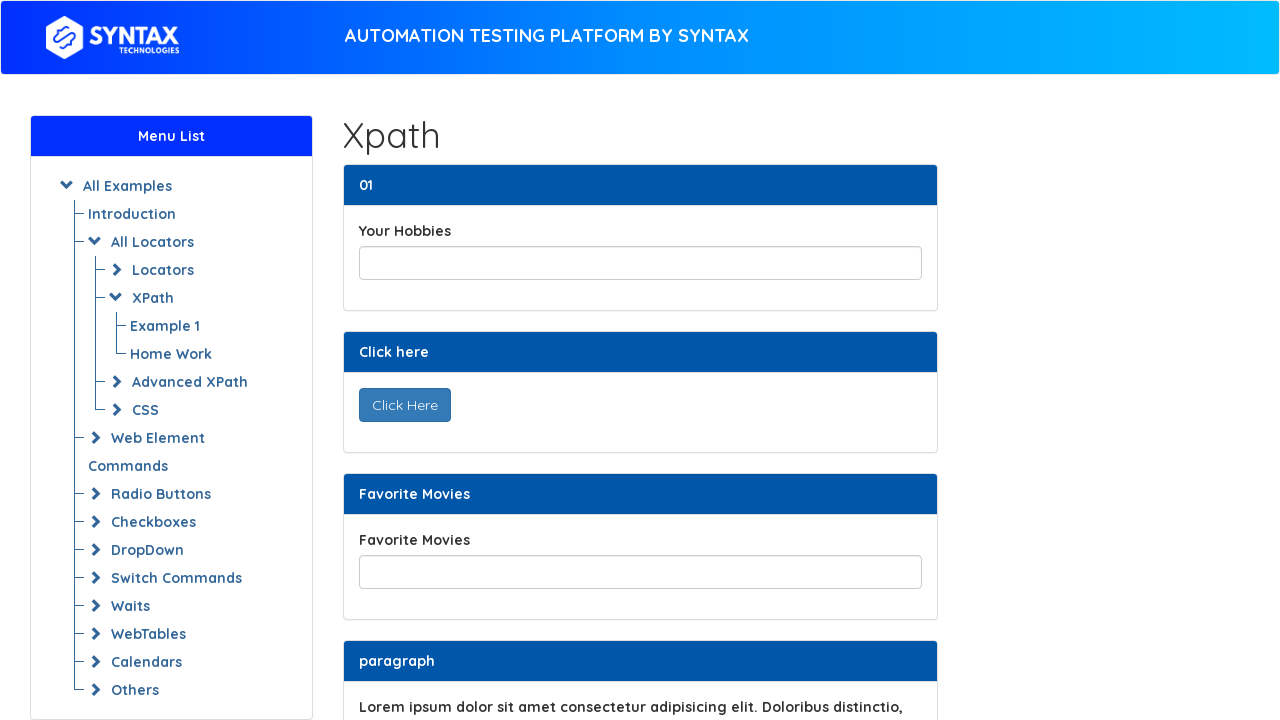

Filled hobbies field with 'Woodworking, gardening' using XPath on //input[@id='yourHobbiesId']
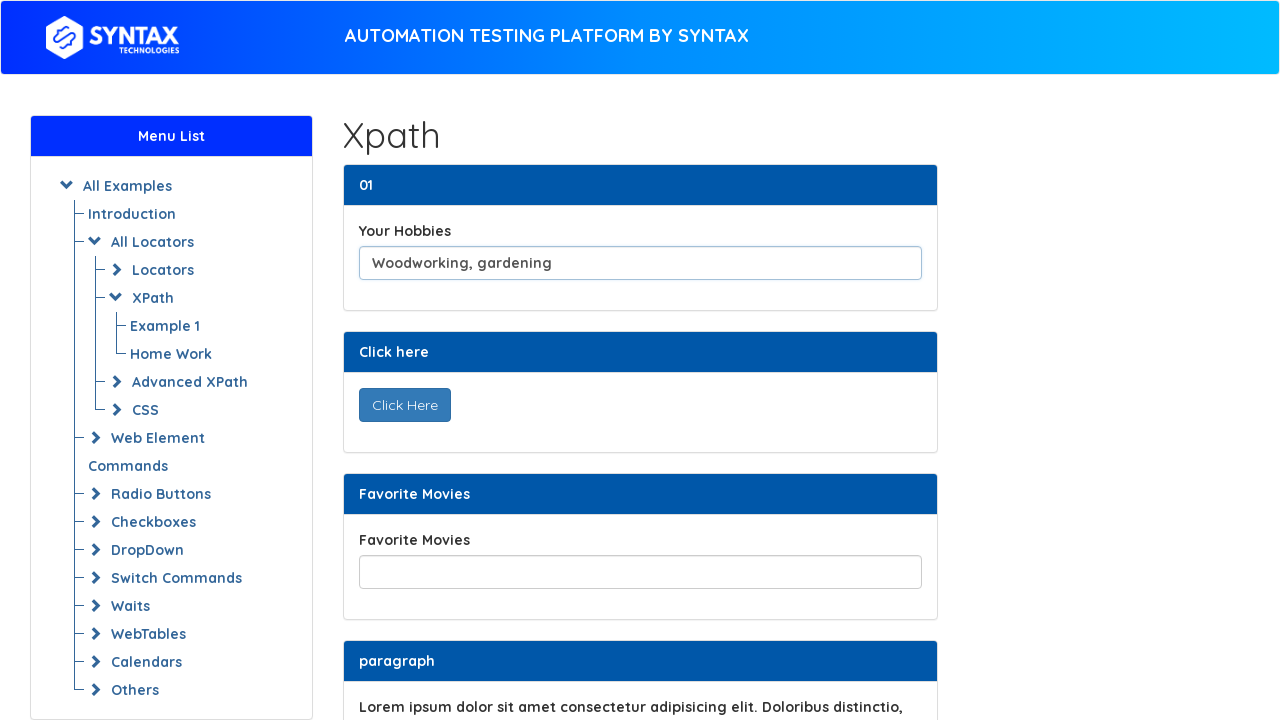

Clicked 'Click Here' button to display text message at (404, 405) on xpath=//button[@id='display_text']
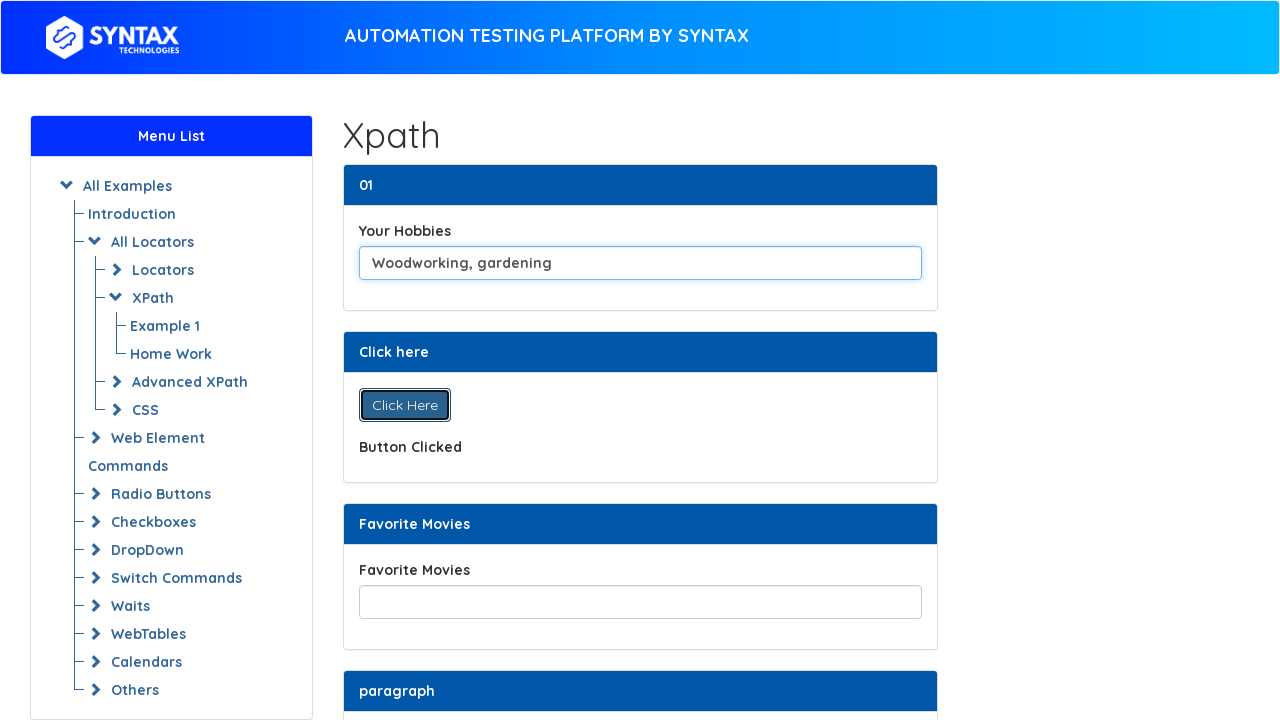

Filled favorite movies field with 'Christmas with the Kranks, Contact' on //input[@id='favoriteMoviesId']
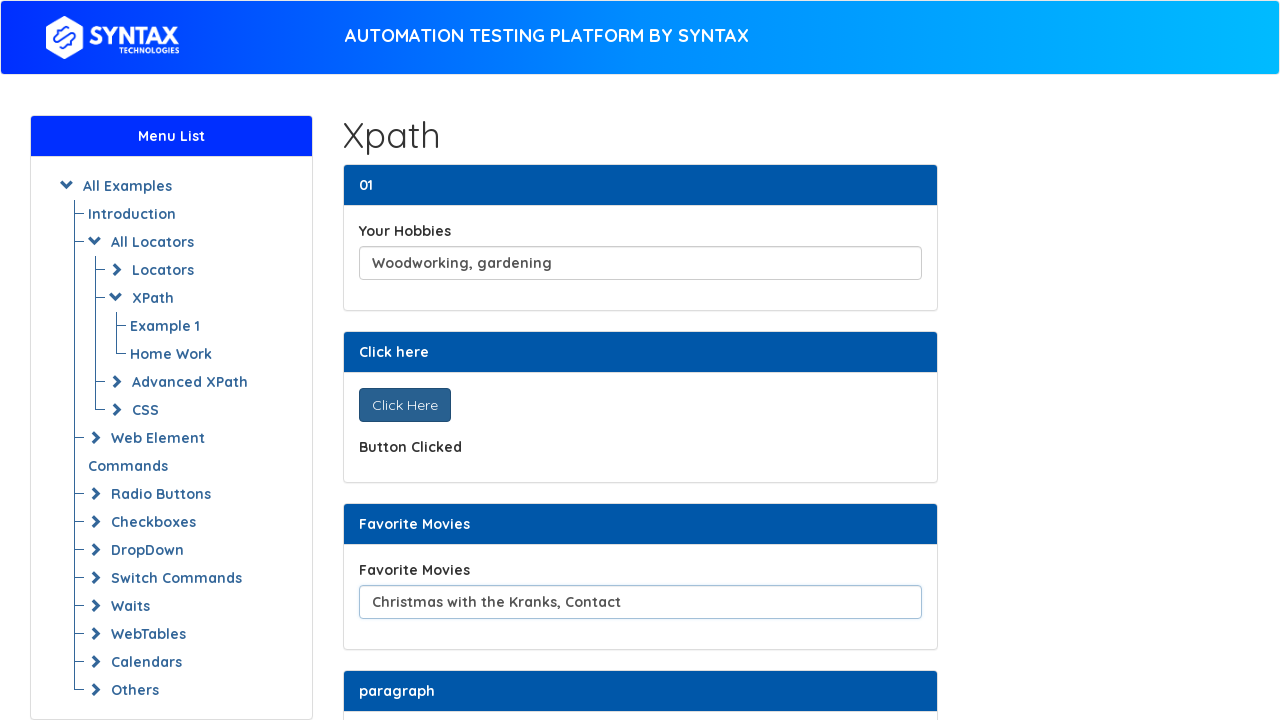

Verified text element with 'consectetur' exists using contains() method
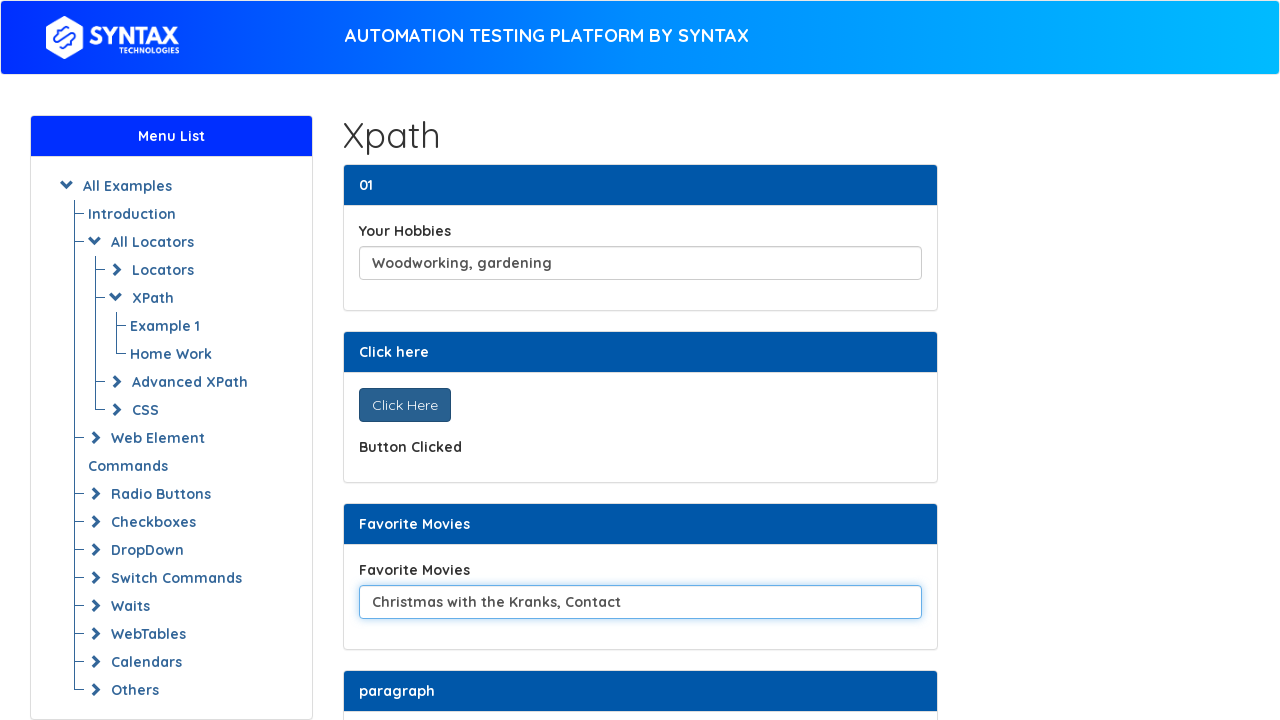

Filled city field with 'Bruntal' on //input[@id='yourCity']
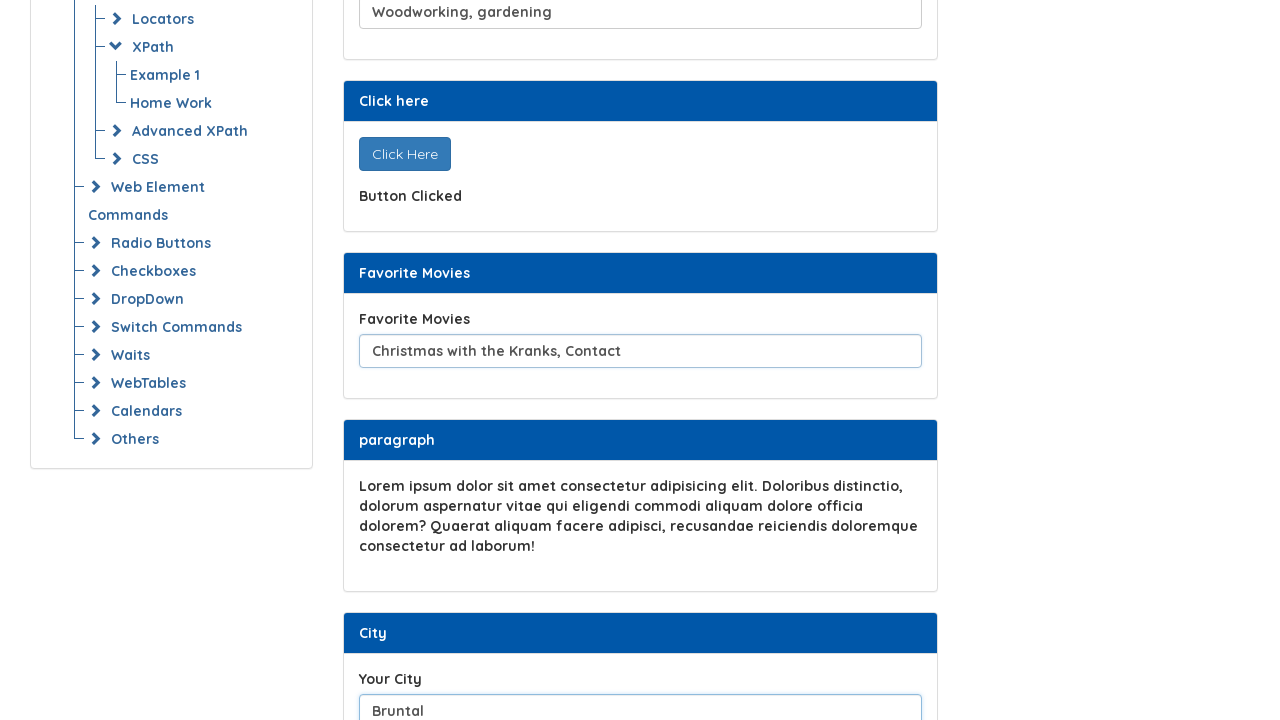

Filled first email field with 'user1@gmails.com' using index [1] on (//input[@type='email'])[1]
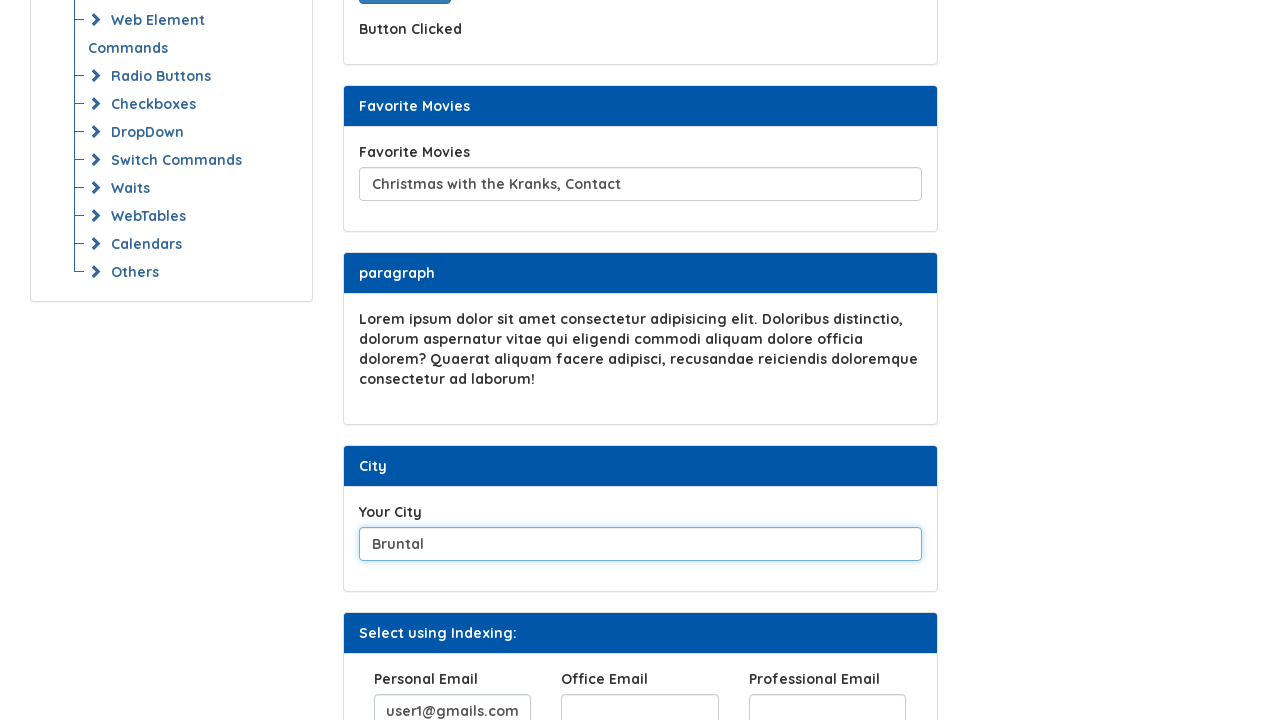

Filled second email field with 'user2@gmails.com' using index [2] on (//input[@type='email'])[2]
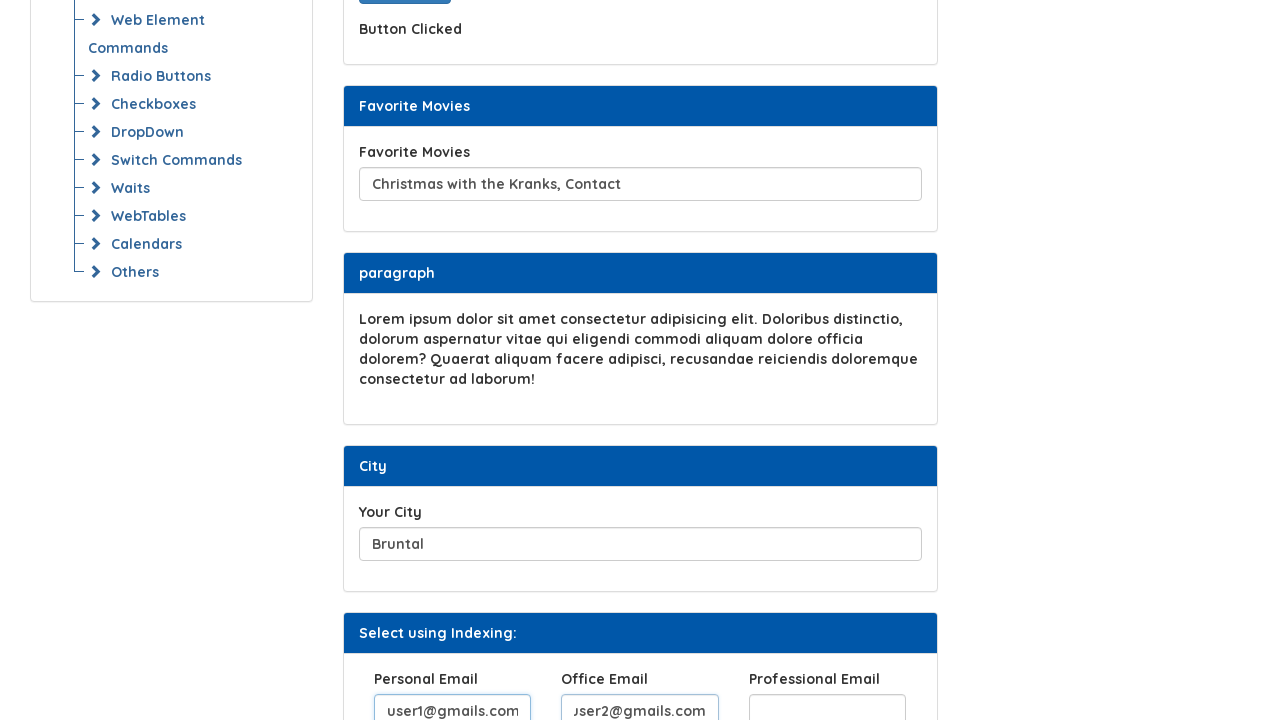

Filled third email field with 'user3@gmails.com' using index [3] on (//input[@type='email'])[3]
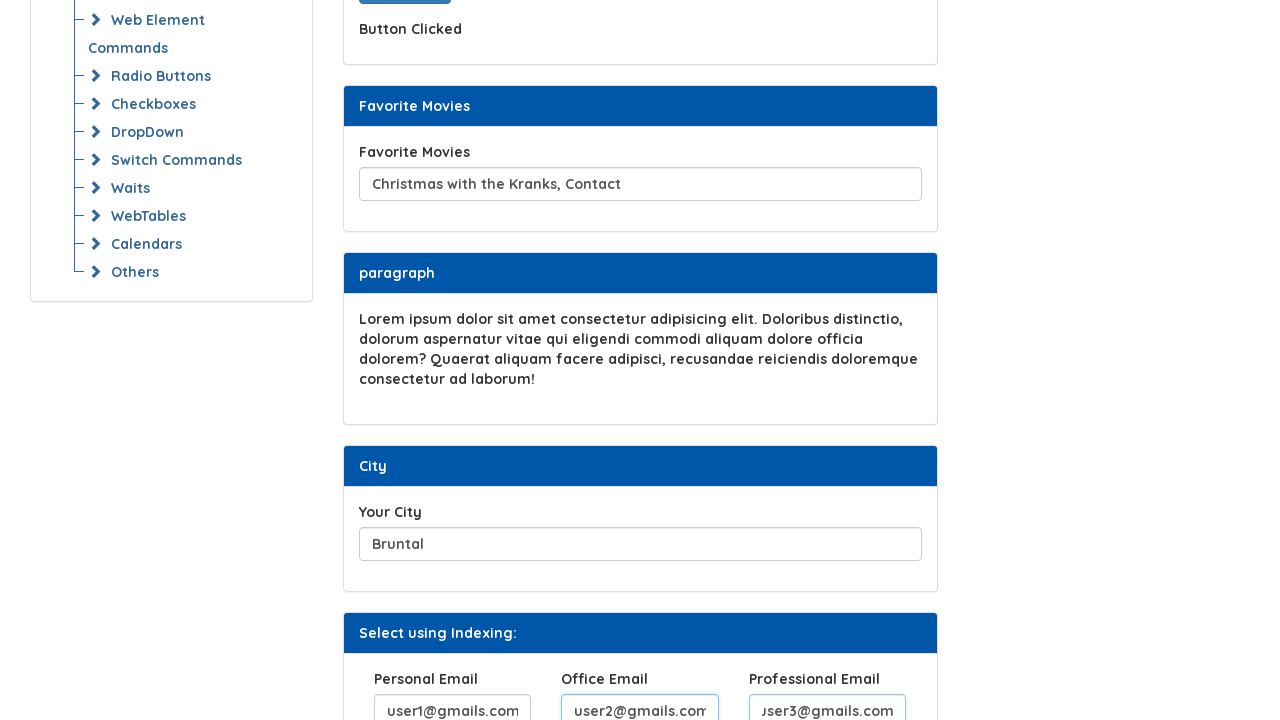

Filled client name field with 'Joe Black' using AND operator in XPath on //input[@id='clientName' and @data-detail='one']
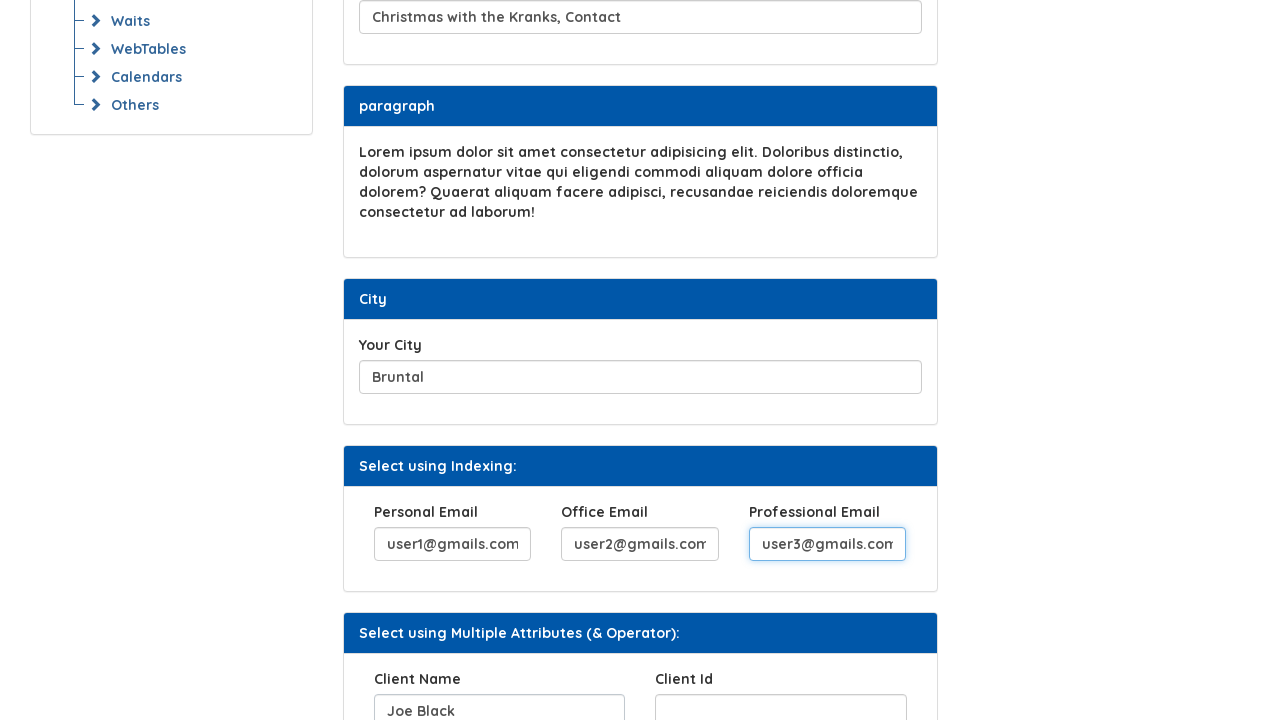

Filled client ID field with '24-0154.2-ER' using AND operator in XPath on //input[@id='clientId' and @data-detail='two']
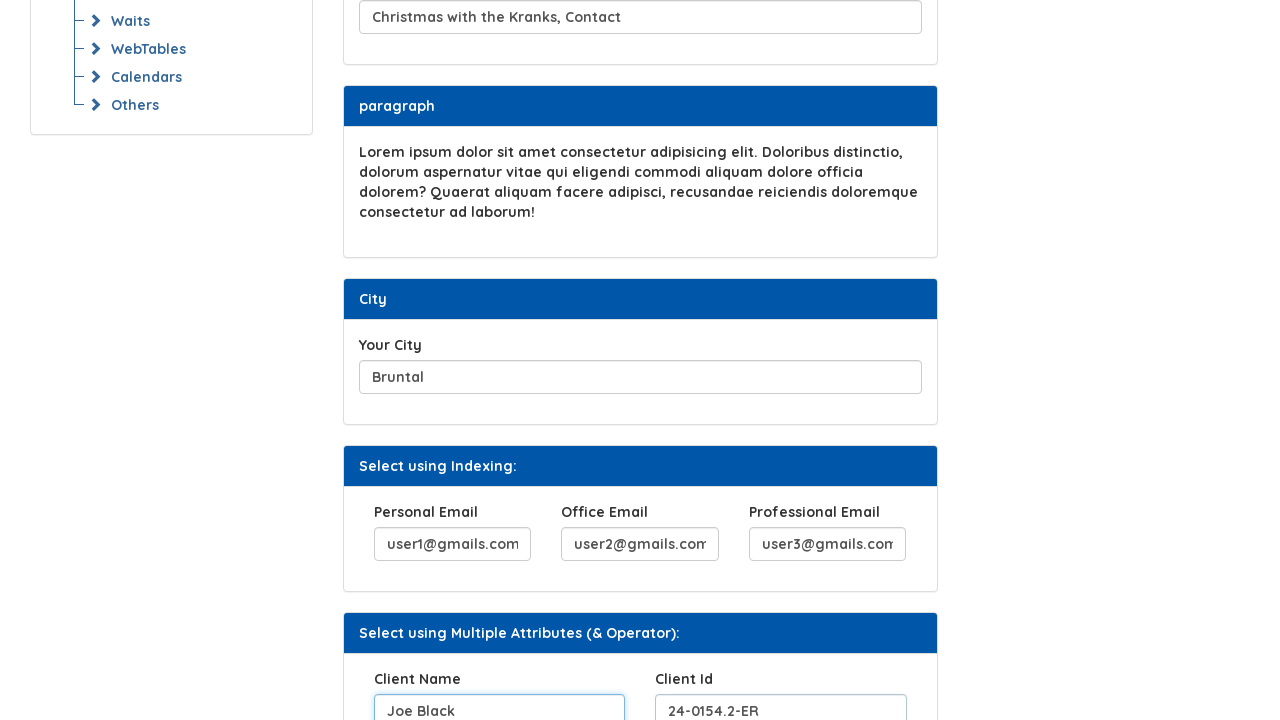

Filled street number field with '1589' using AND operator in XPath on //input[@name='StreetNo' and @data-detail='one']
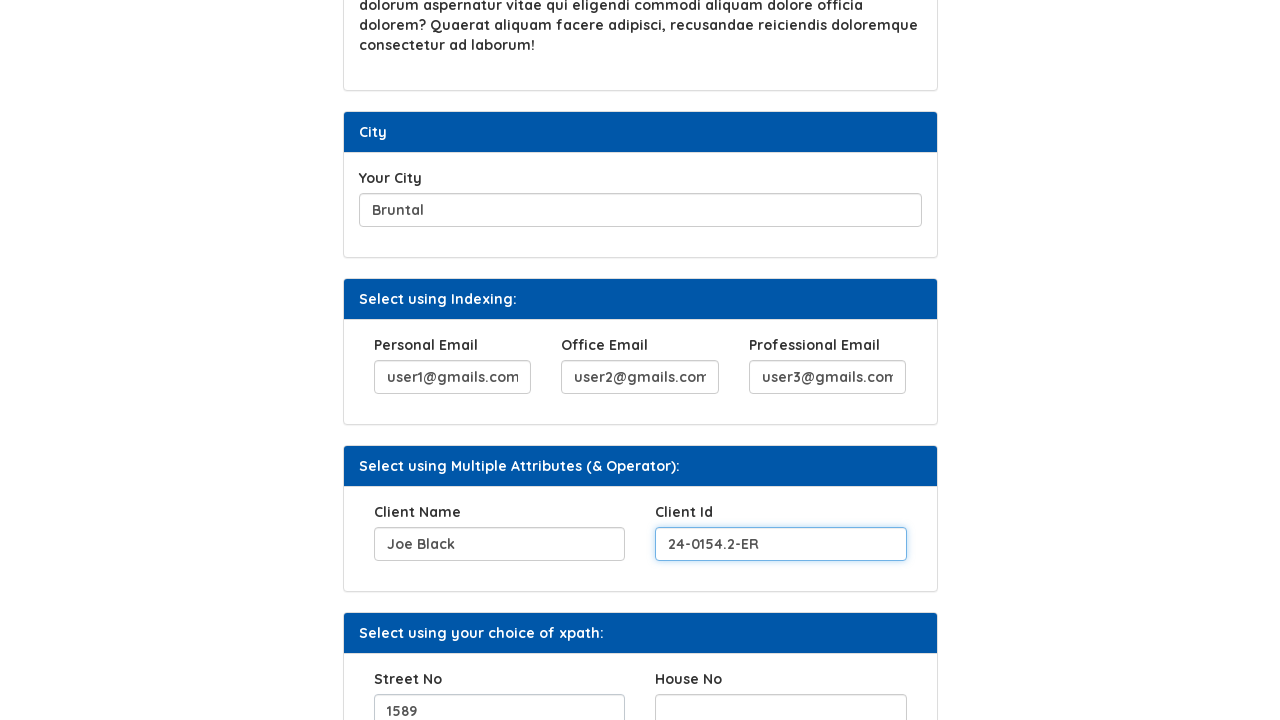

Filled house number field with '25' using AND operator in XPath on //input[@name='HouseNo' and @data-detail='two']
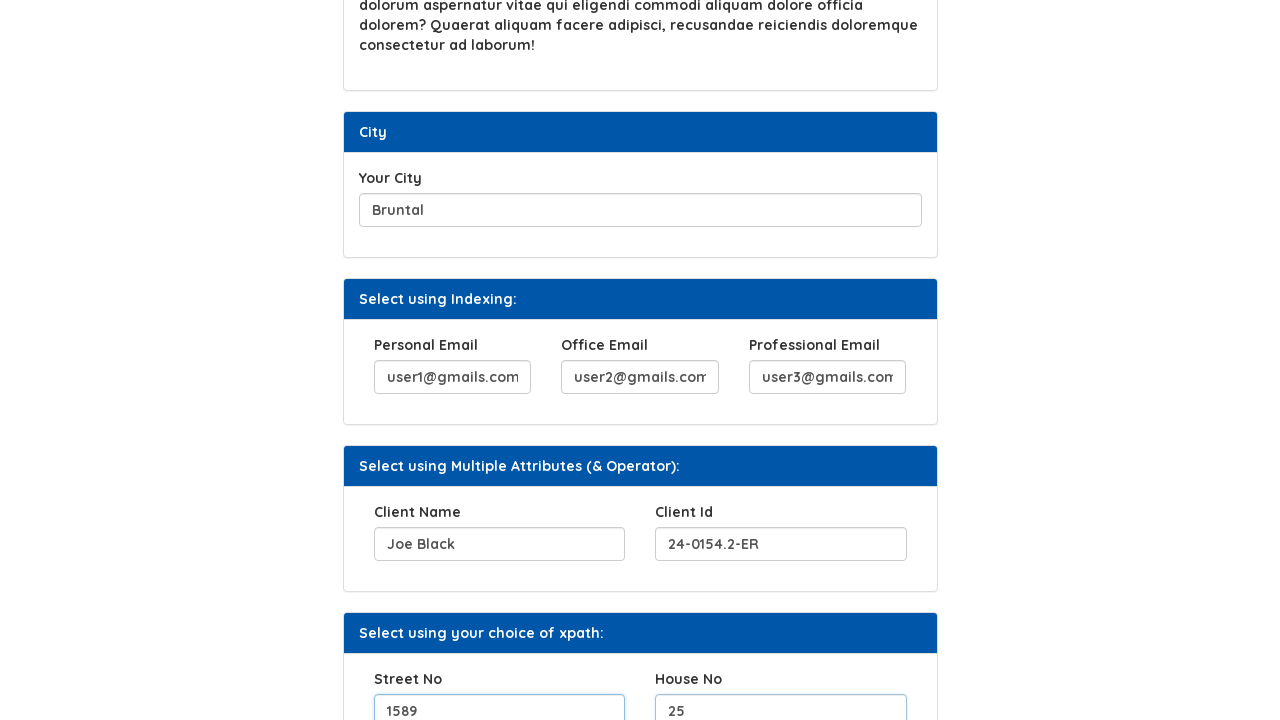

Clicked body element to remove focus from last input field at (640, 360) on body
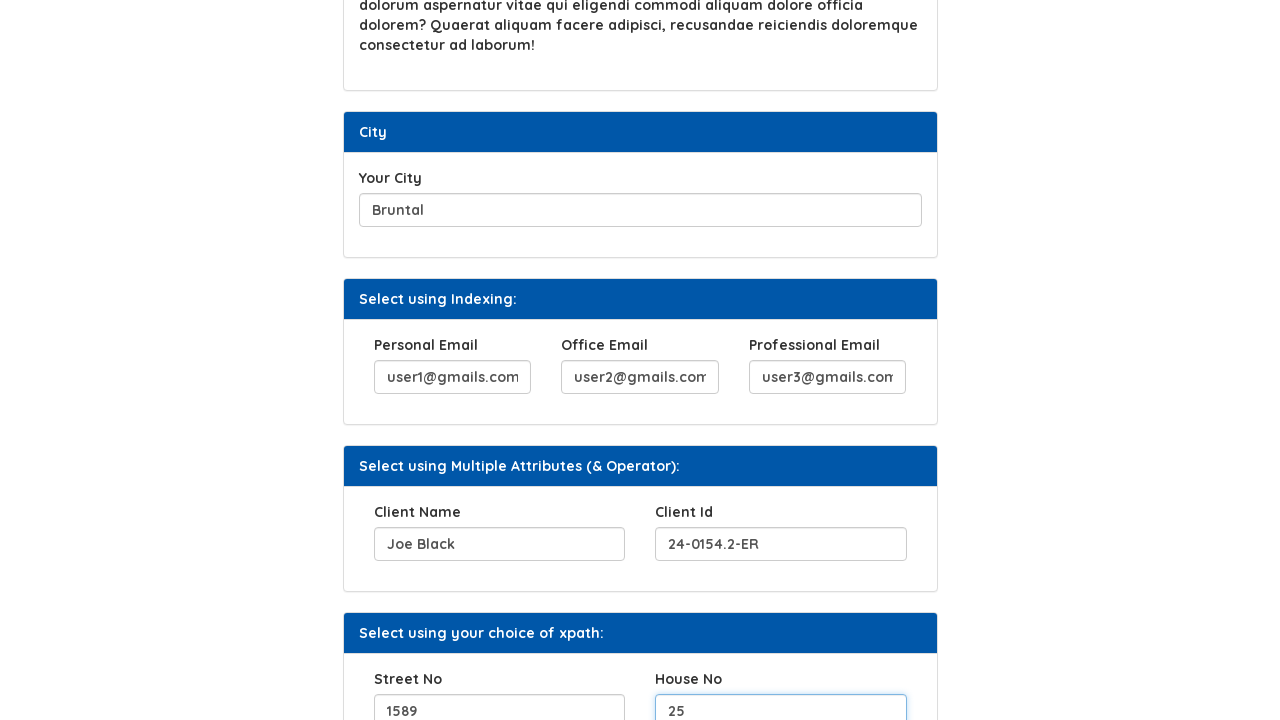

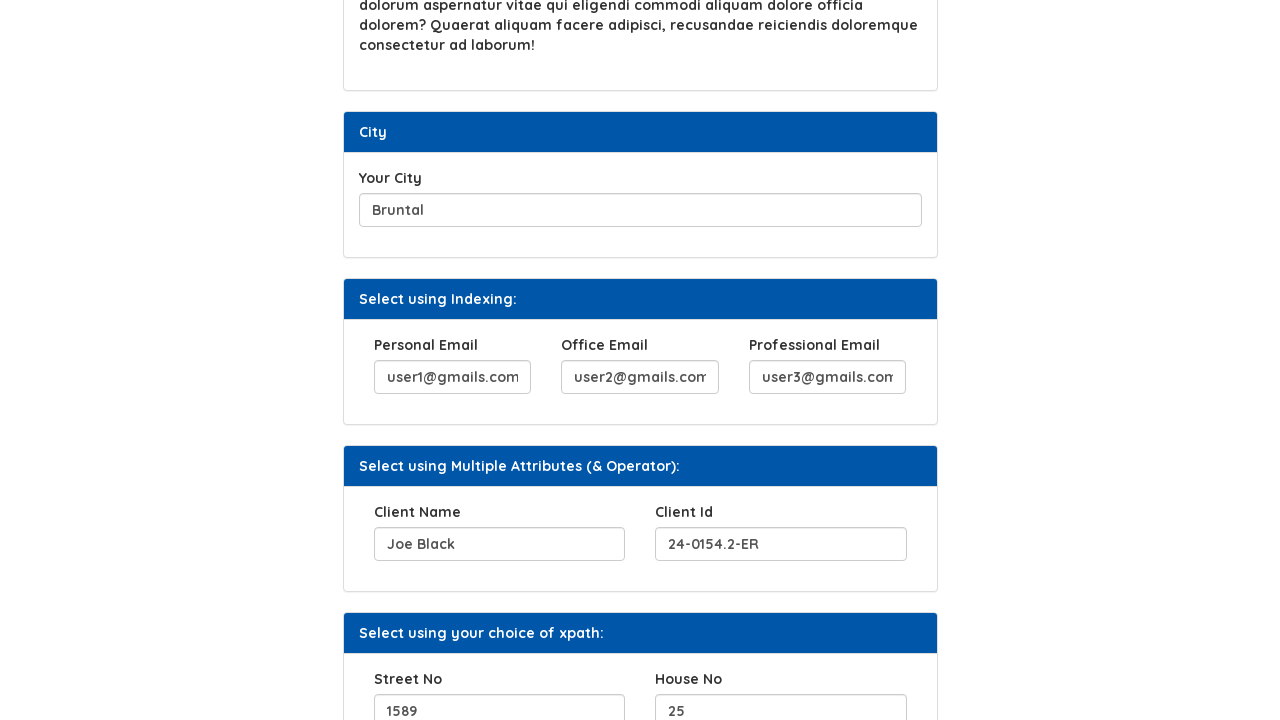